Tests a form submission by filling in name, age, selecting a department from dropdown, choosing interest and gender radio buttons, submitting the form, and handling the resulting alert.

Starting URL: https://claruswaysda.github.io/ActionsForm.html

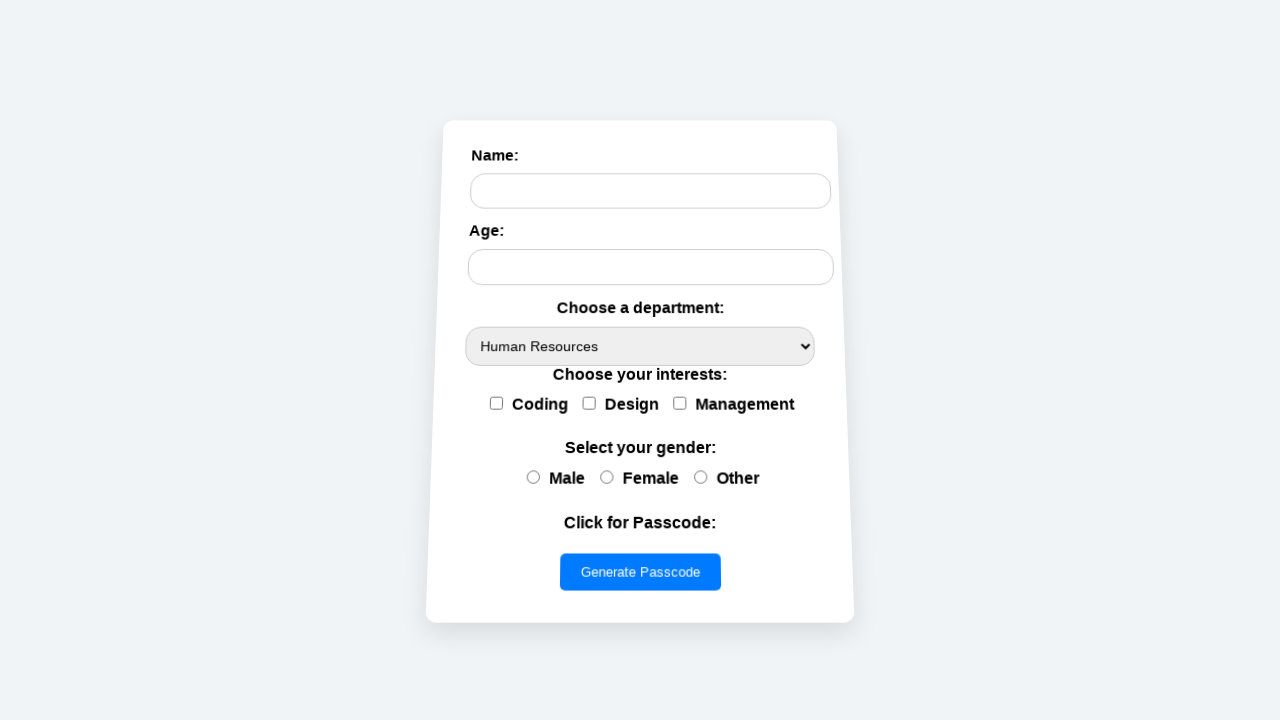

Navigated to form page
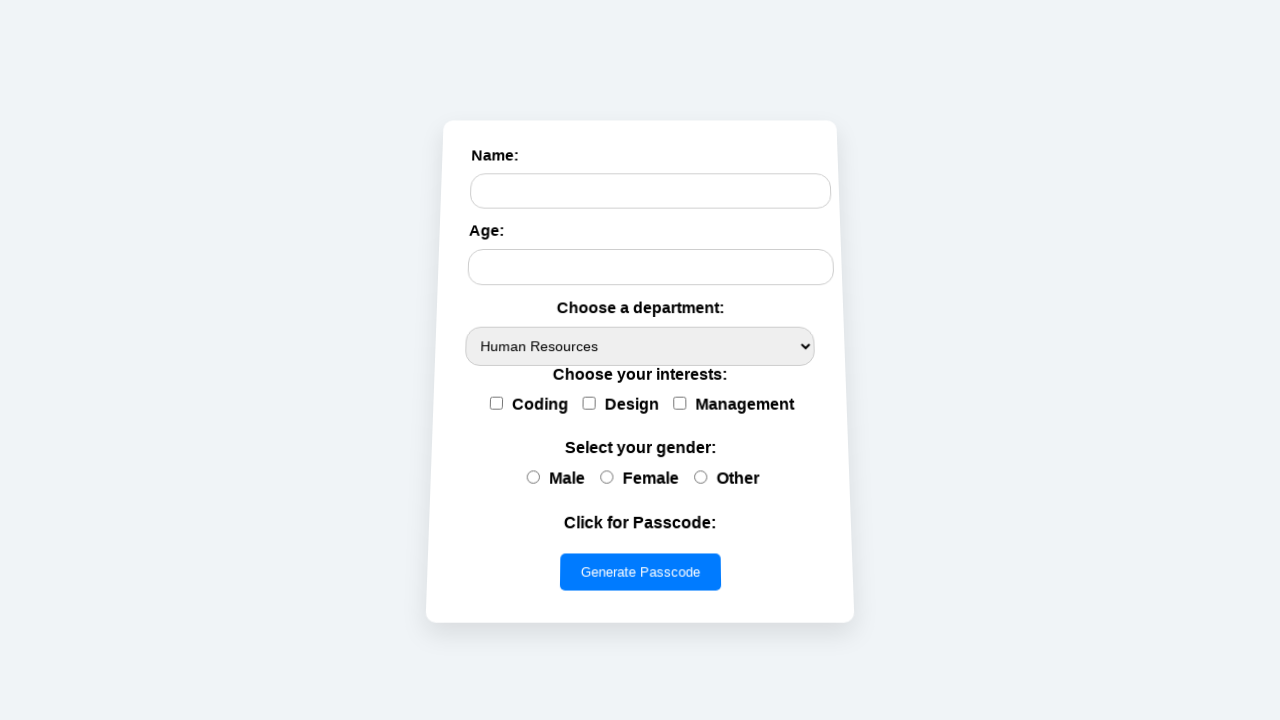

Filled name field with 'john' on #name
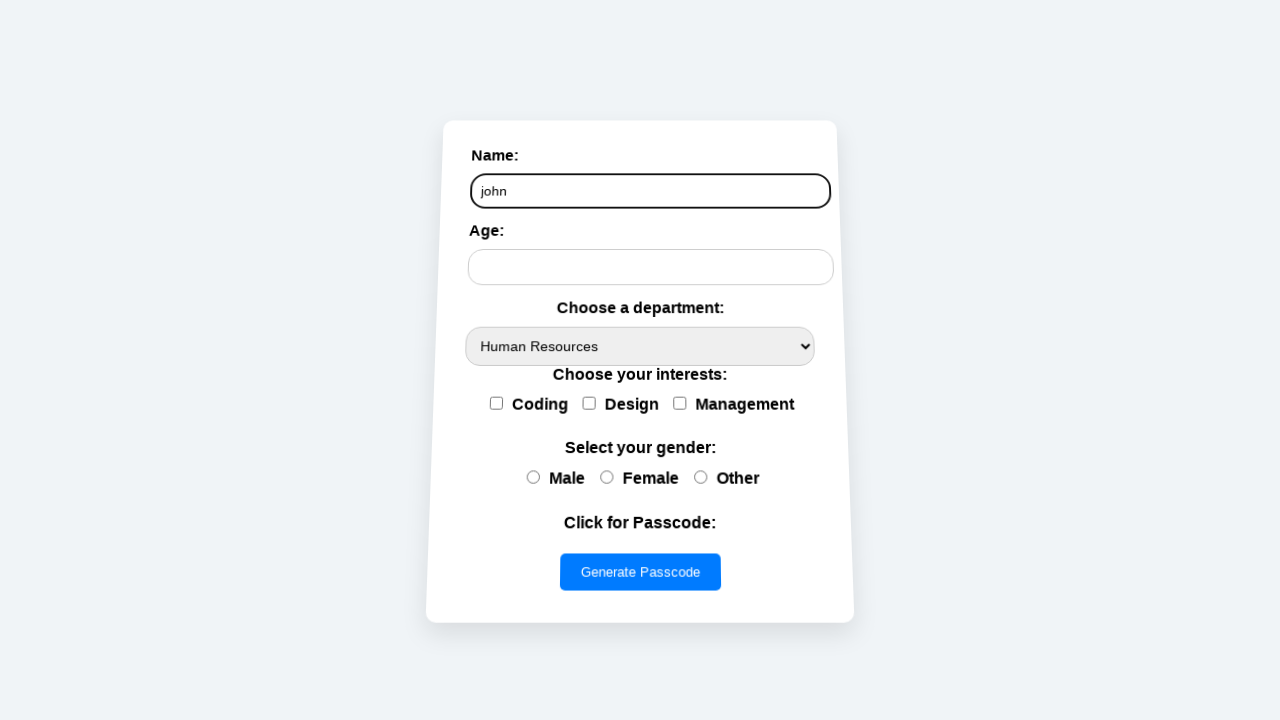

Filled age field with '22' on #age
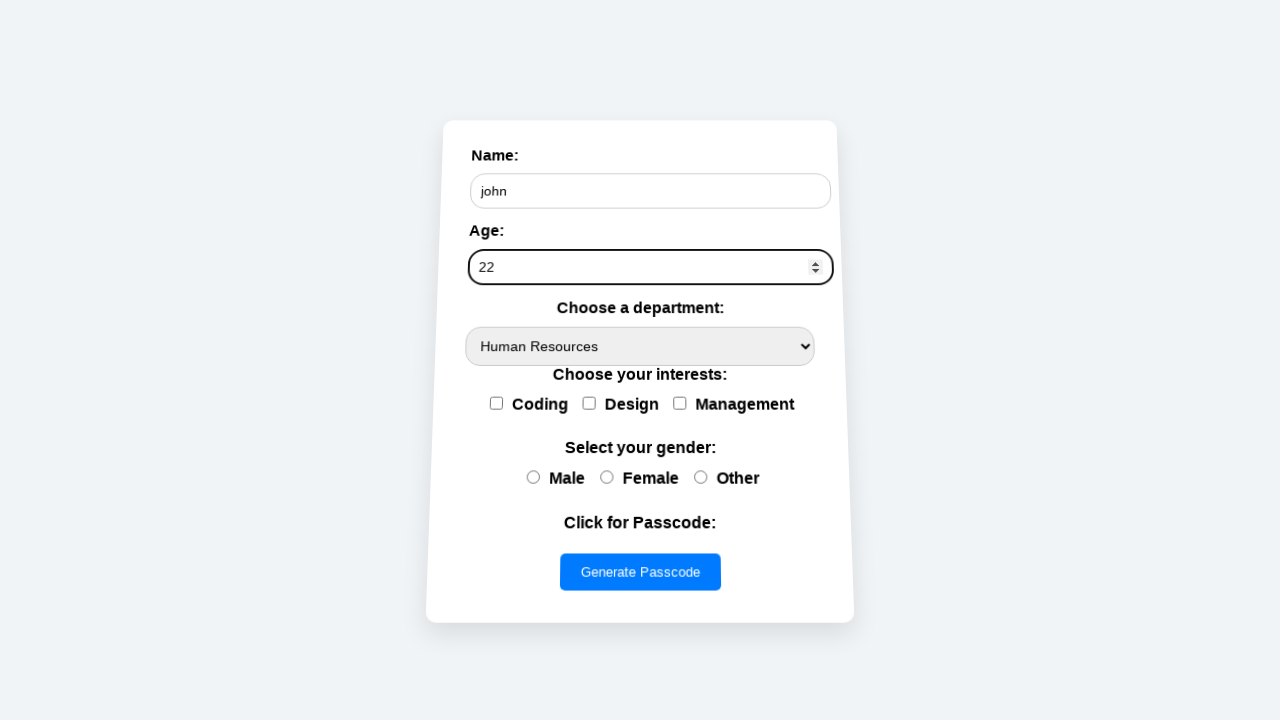

Selected 'IT Department' from dropdown on #options
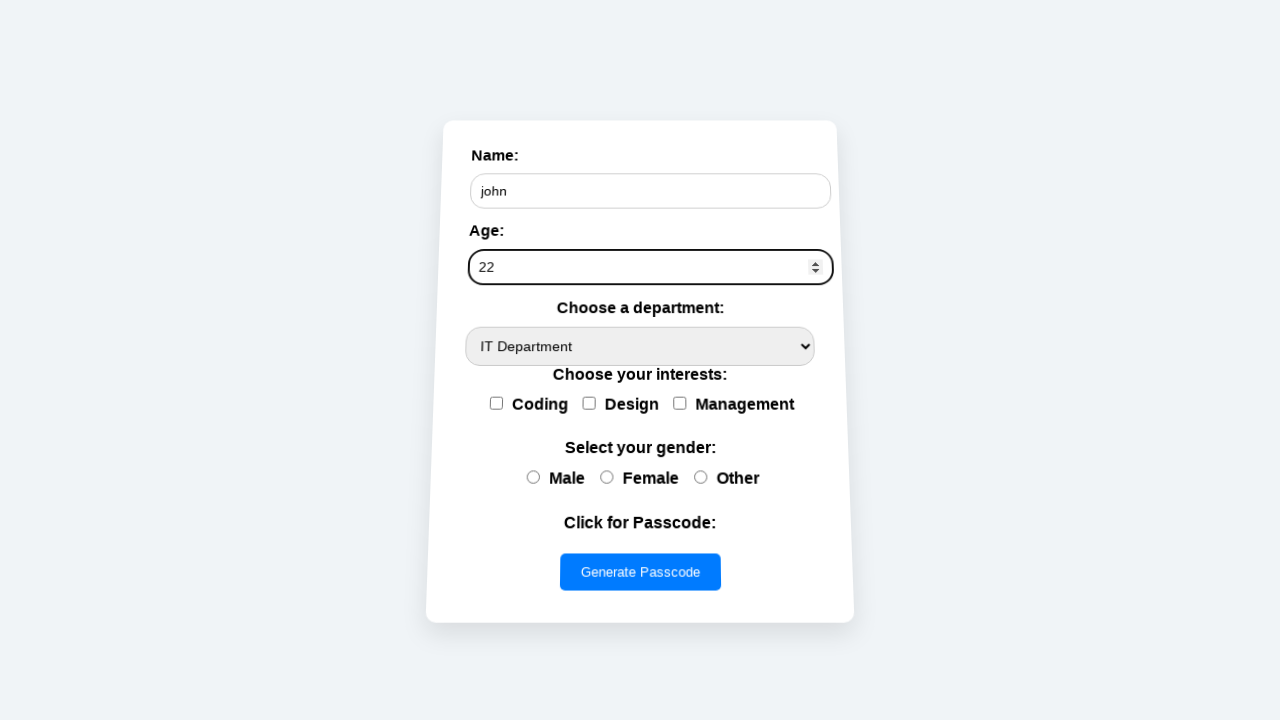

Selected 'design' interest radio button at (589, 403) on input[name='pref'][value='design']
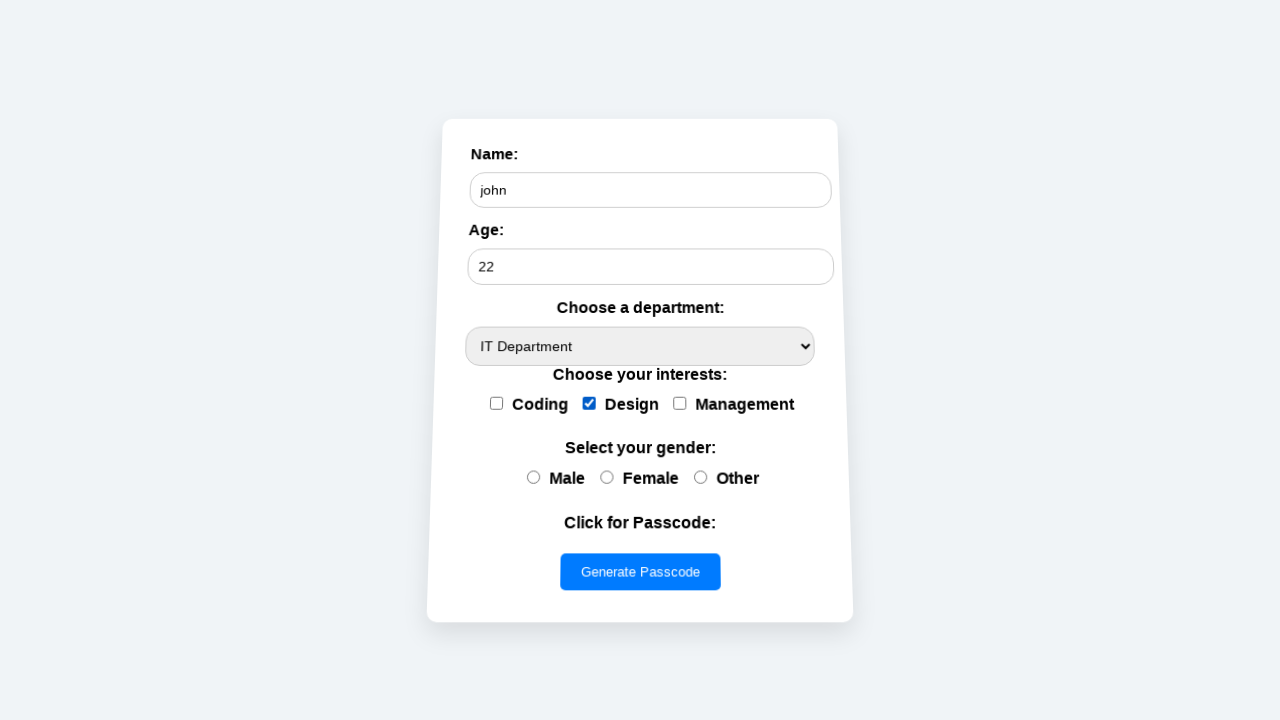

Selected 'female' gender radio button at (607, 476) on input[name='gender'][value='female']
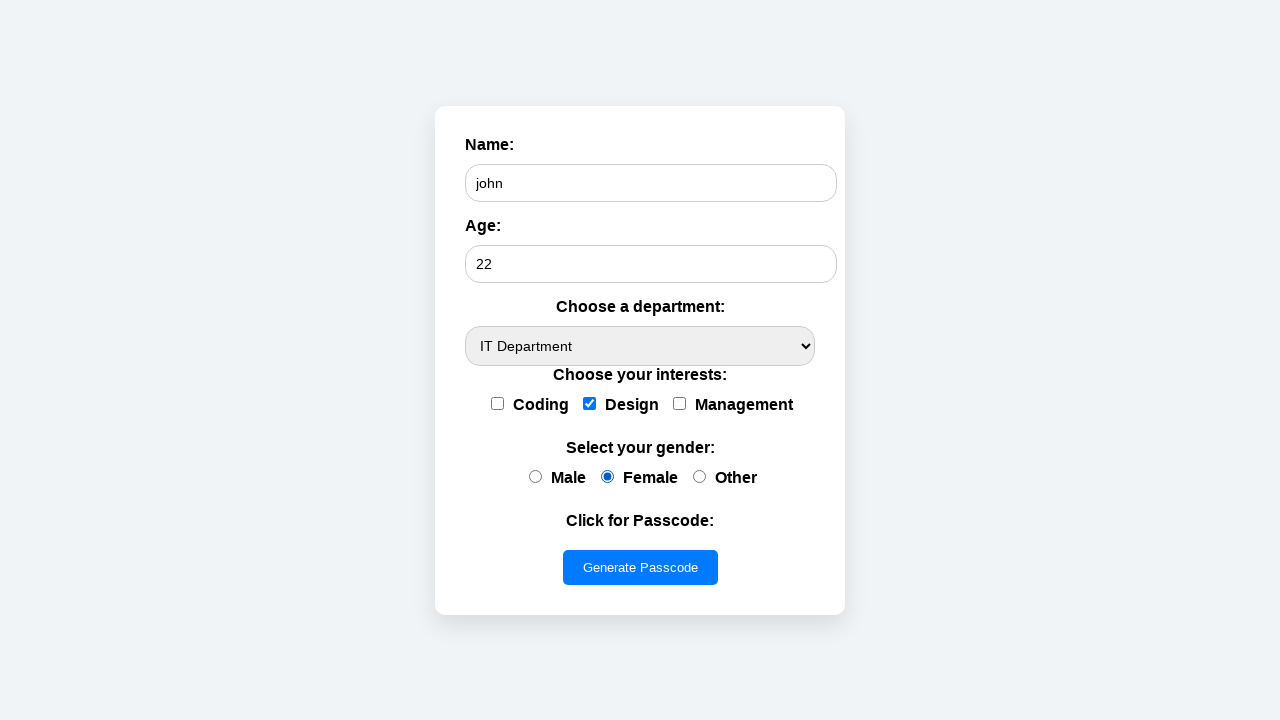

Clicked submit button at (640, 567) on button[type='button']
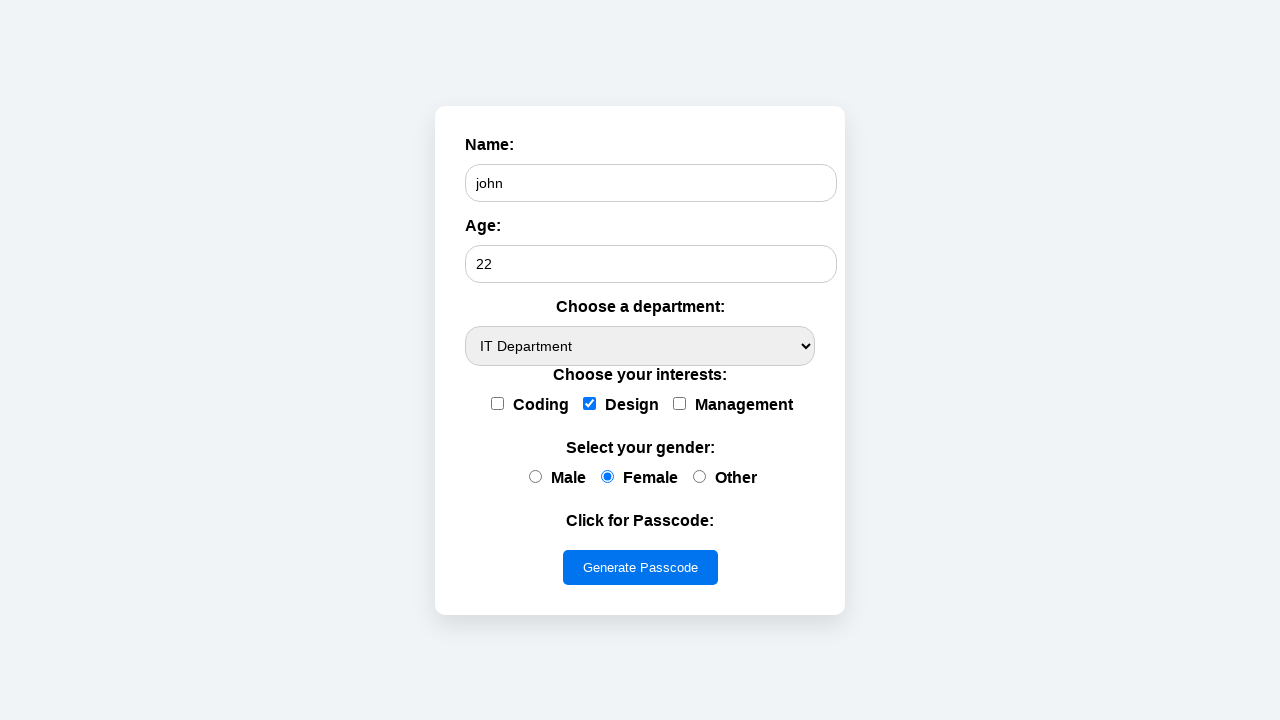

Set up alert handler to accept dialogs
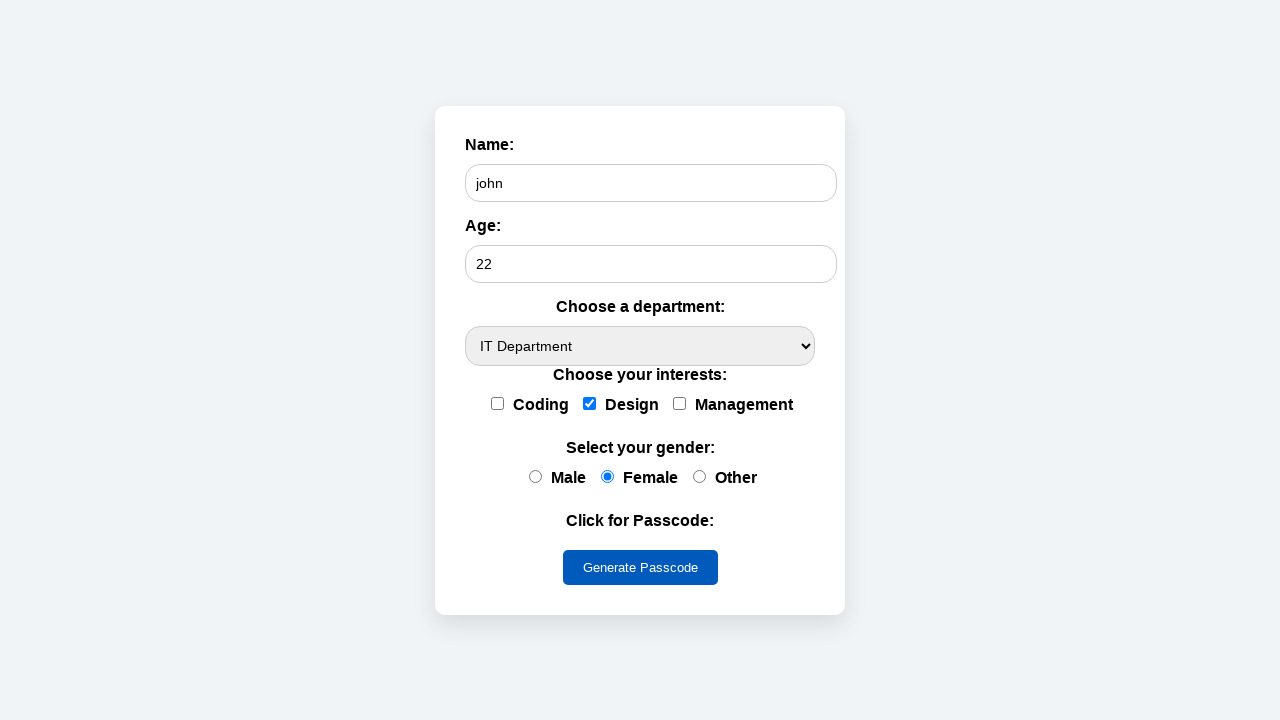

Waited for alert to be processed
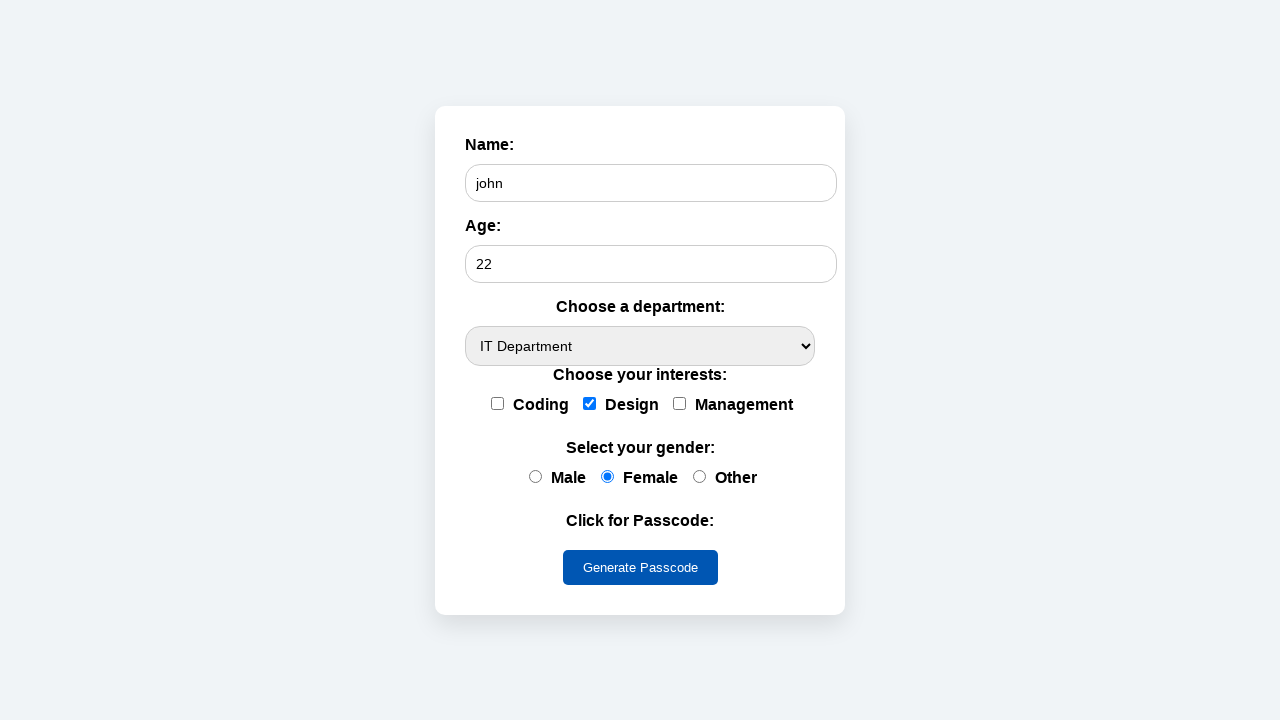

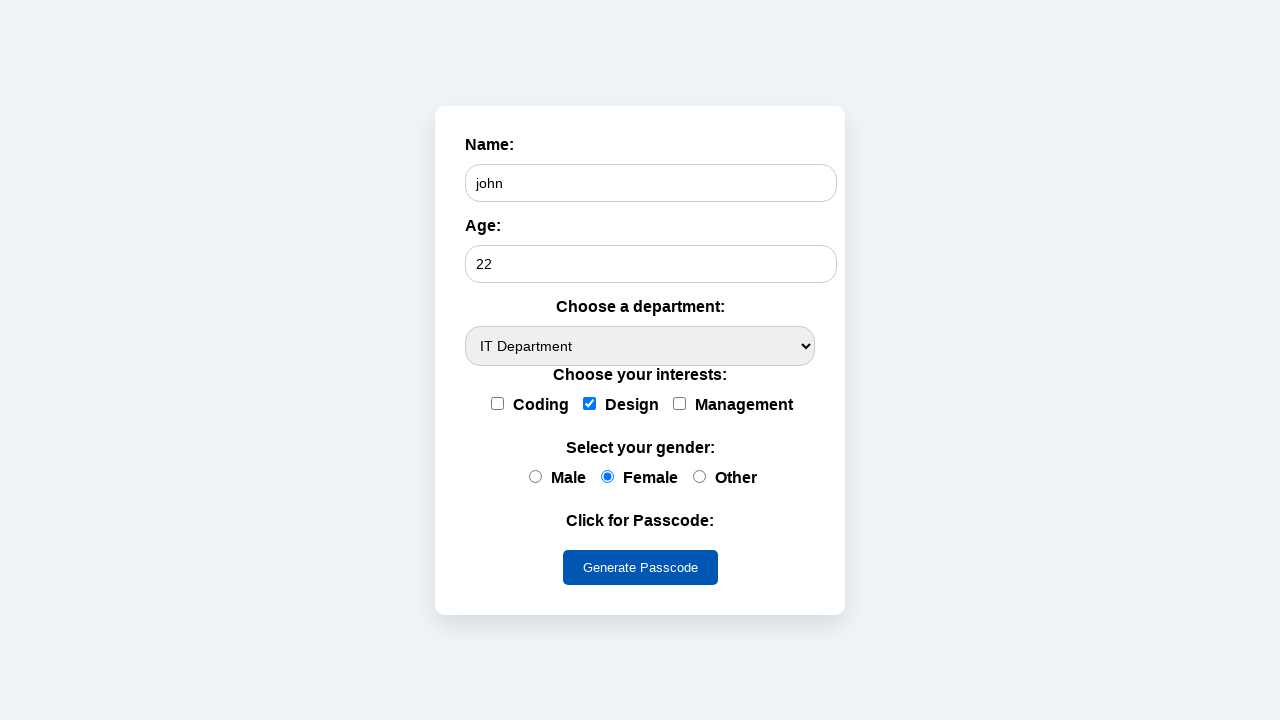